Tests search functionality on VOA Learning English website by searching for "learning english" and verifying search results

Starting URL: https://learningenglish.voanews.com/p/5610.html

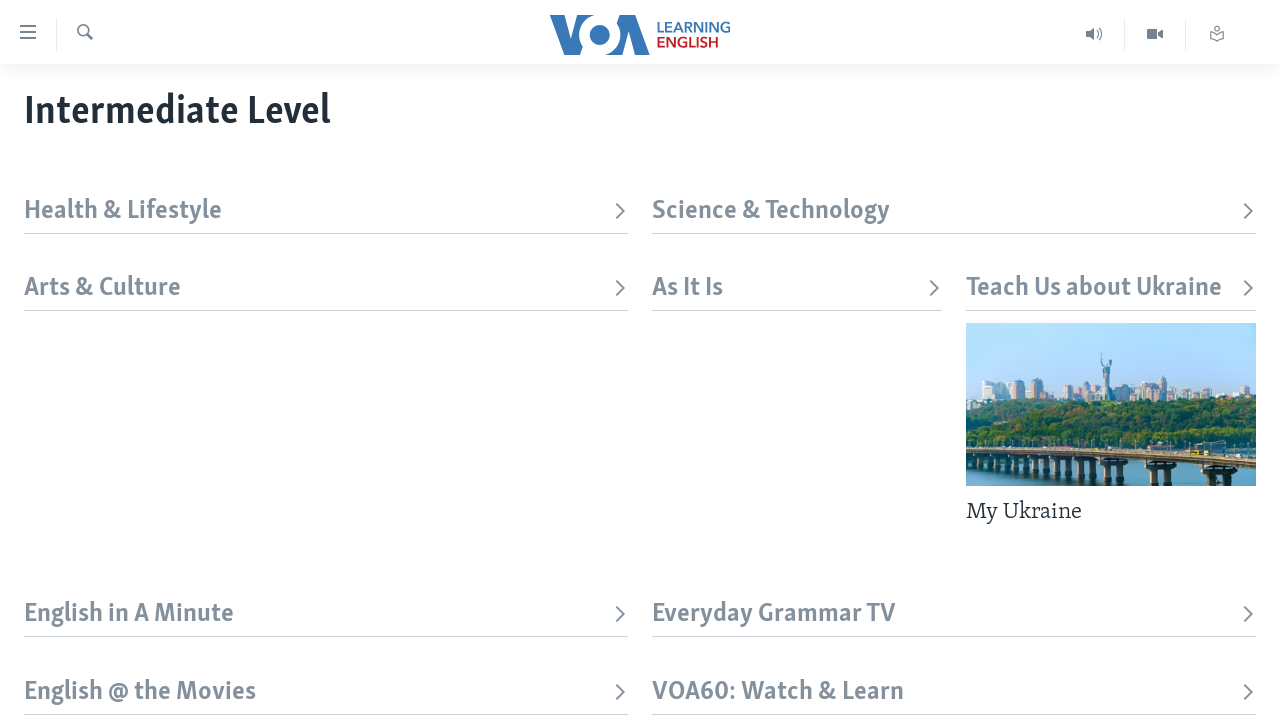

Clicked search trigger to open search field at (84, 34) on xpath=//div[@id='page']//label[contains(@class, 'top-srch-trigger')]
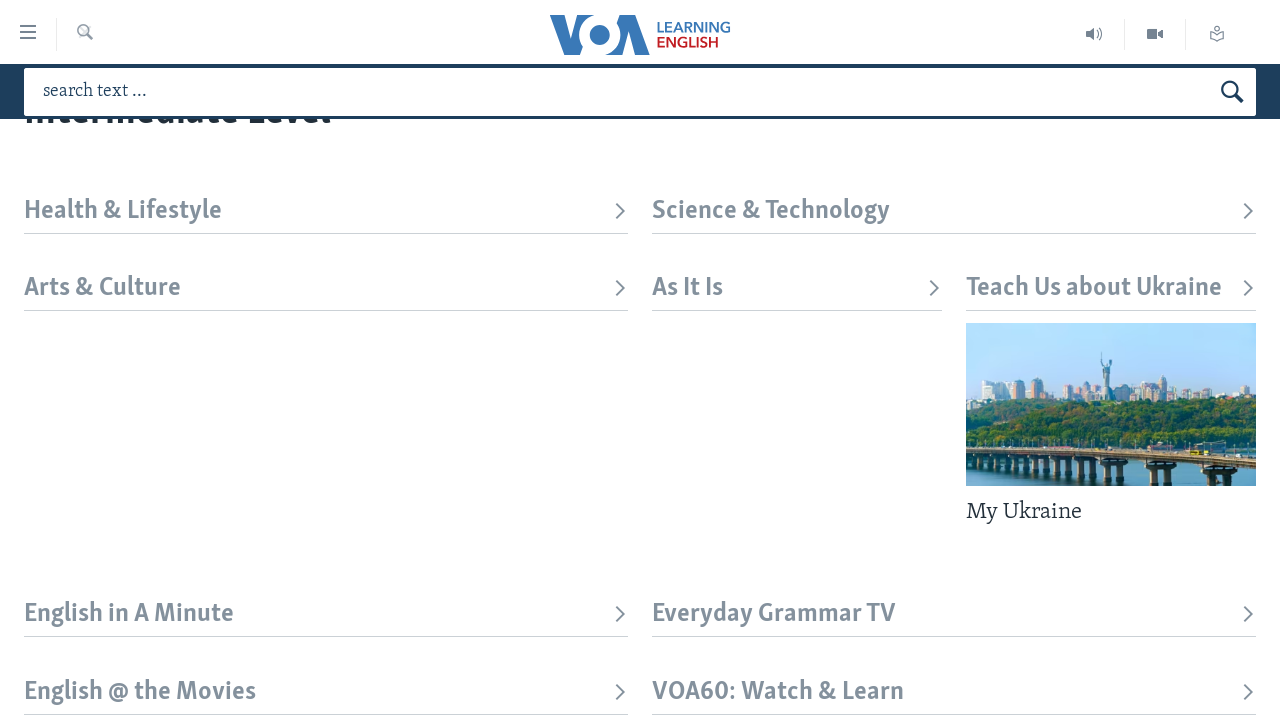

Filled search input with 'learning english' on #txtHeaderSearch
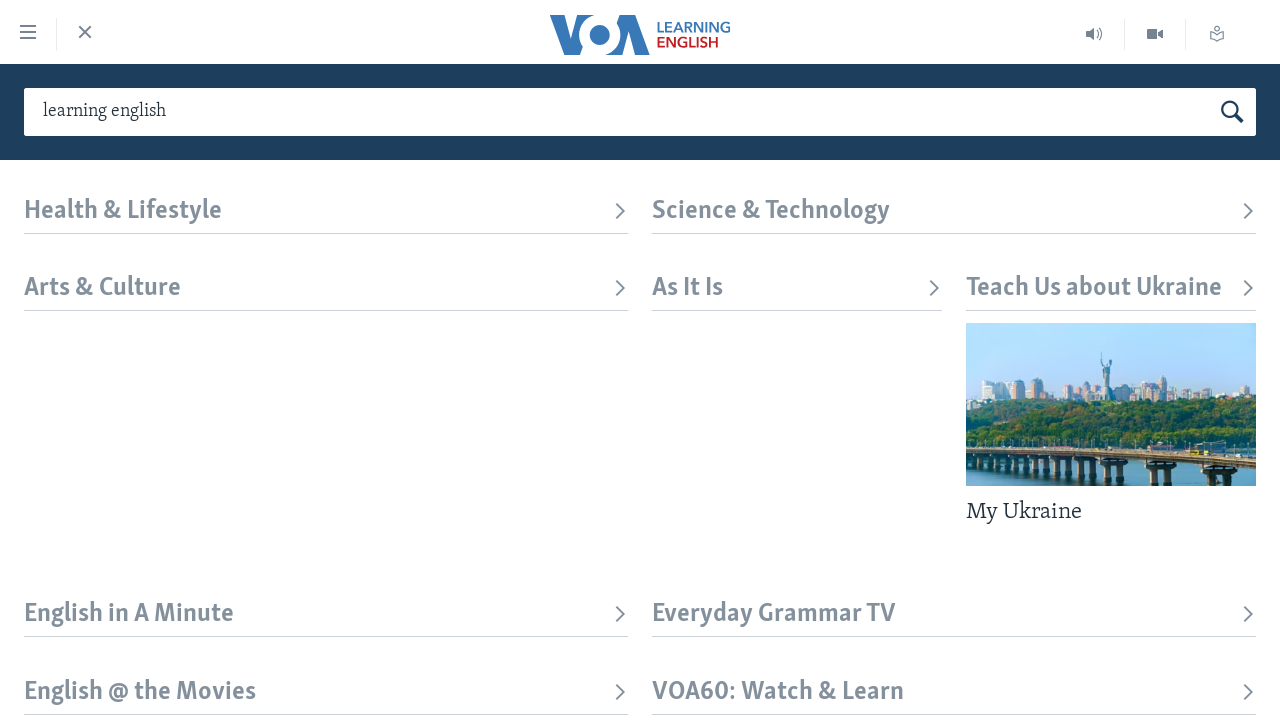

Clicked search button to submit search at (1232, 112) on button
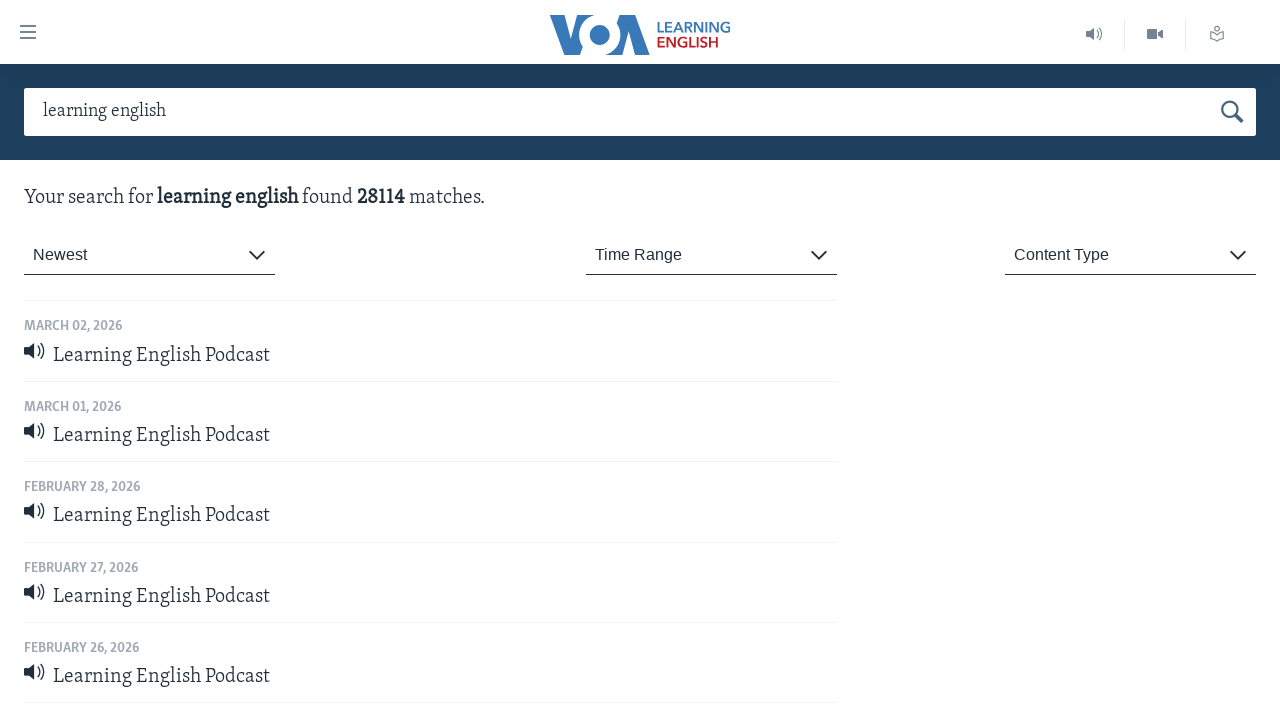

Search results loaded successfully
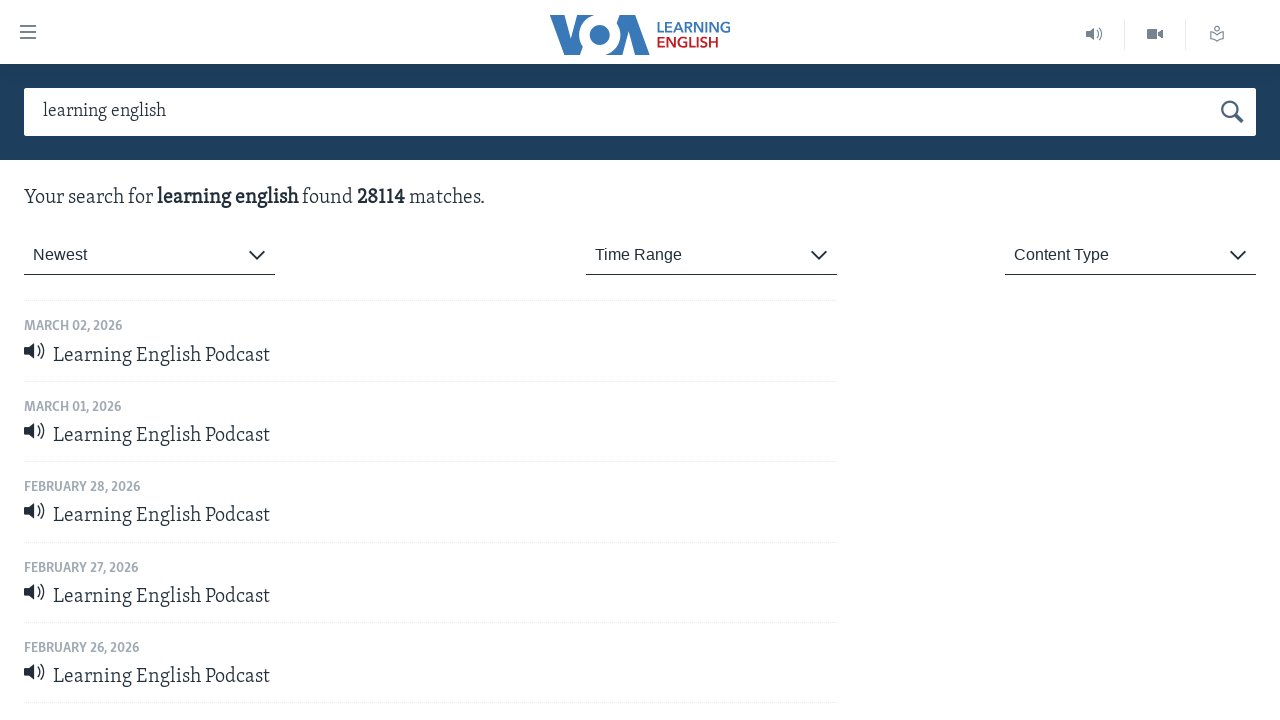

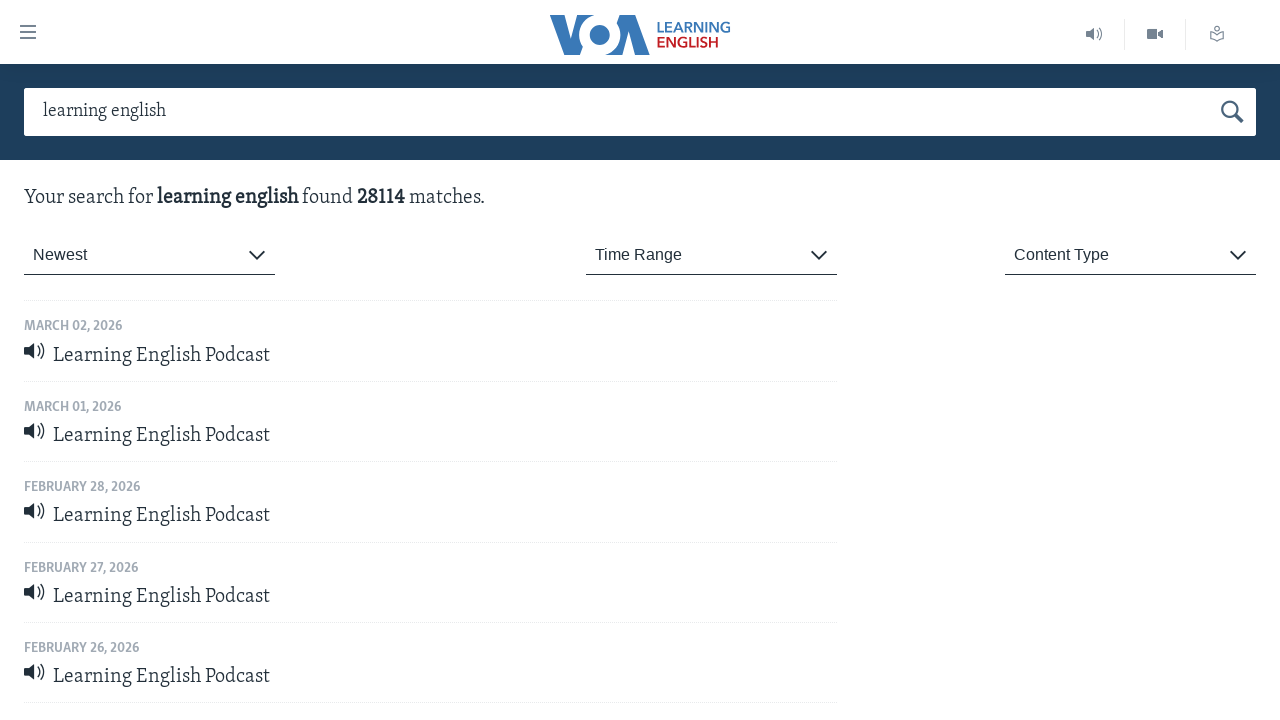